Tests a contact form submission on krc.com.tr by selecting contact type and complaint type from dropdowns, scrolling the page, and filling in personal information fields including name, surname, email, phone, and description.

Starting URL: https://www.krc.com.tr/contact-form

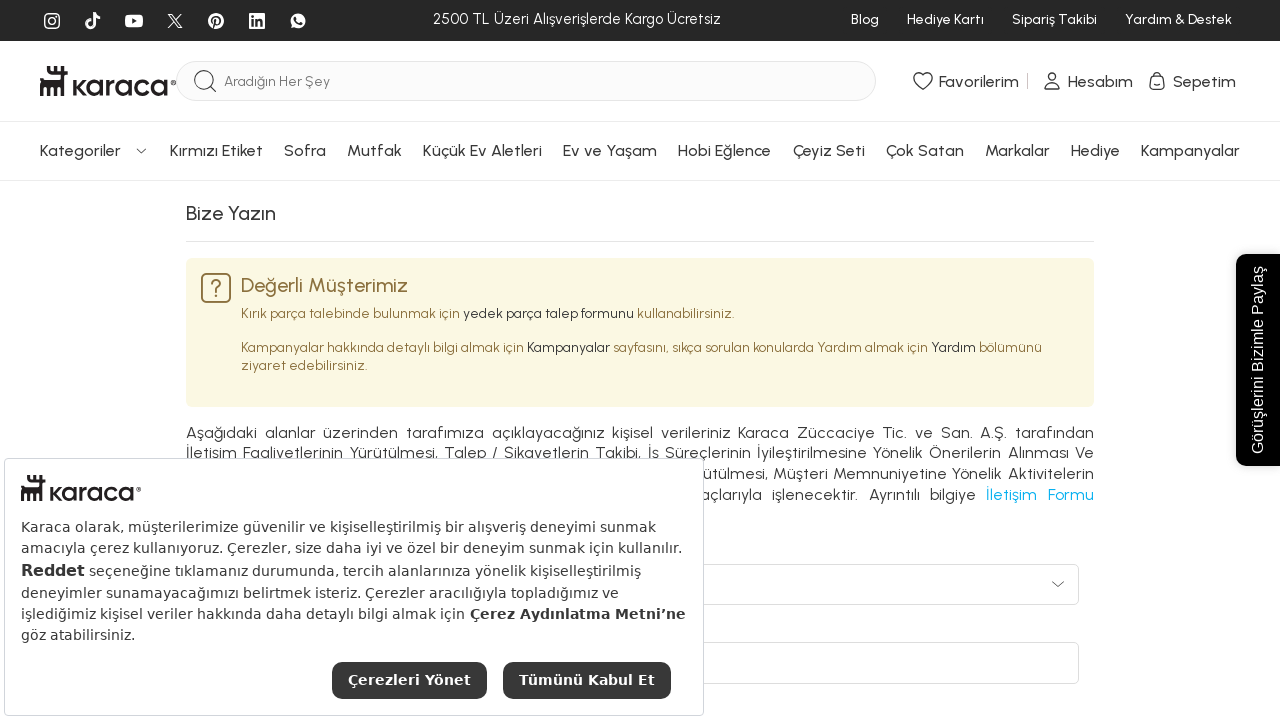

Selected 'E-Ticaret İletişim' from contact type dropdown on #ChannelId
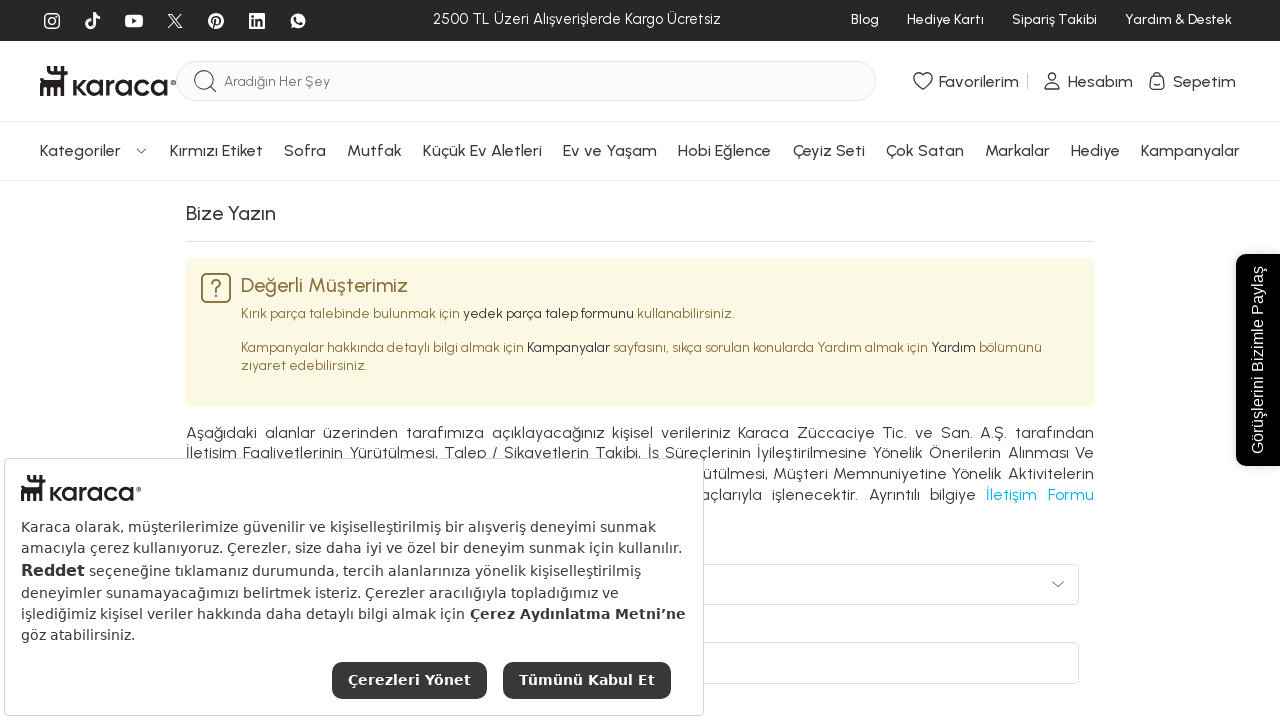

Selected 'Şikayet' from complaint type dropdown on #RequestType
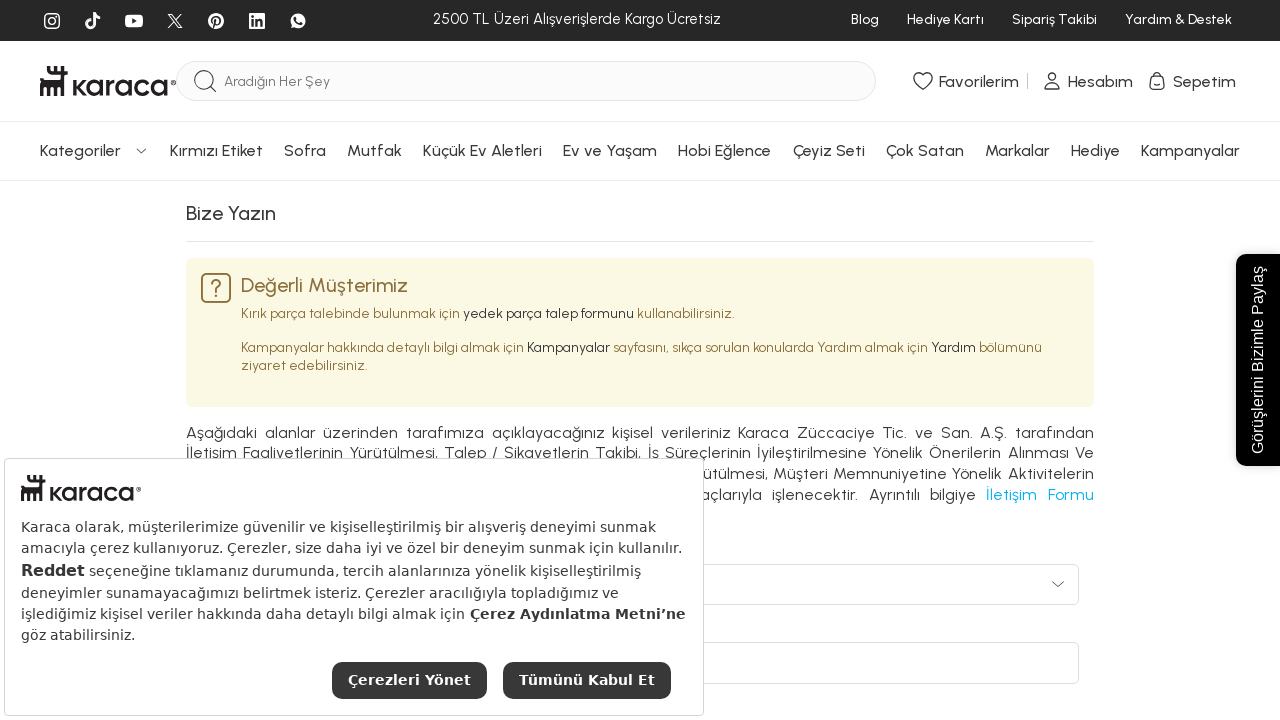

No overlay popup found on #vl-form-close
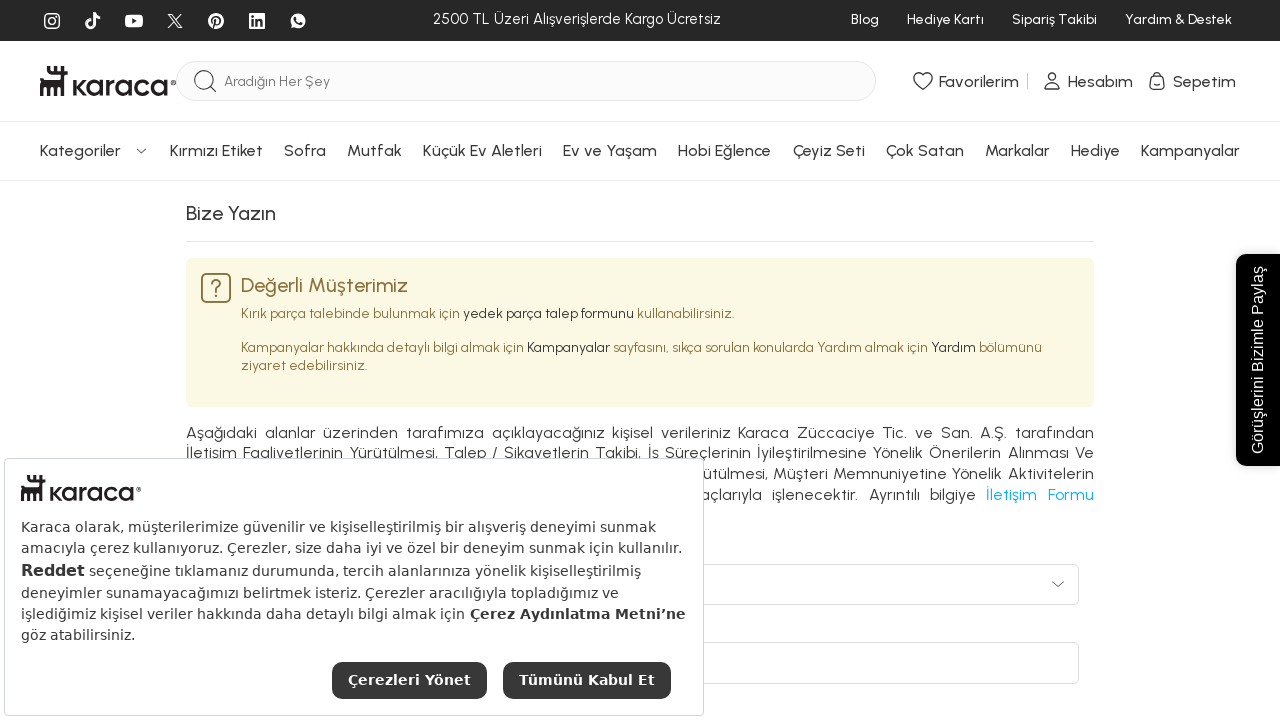

Scrolled to bottom of page
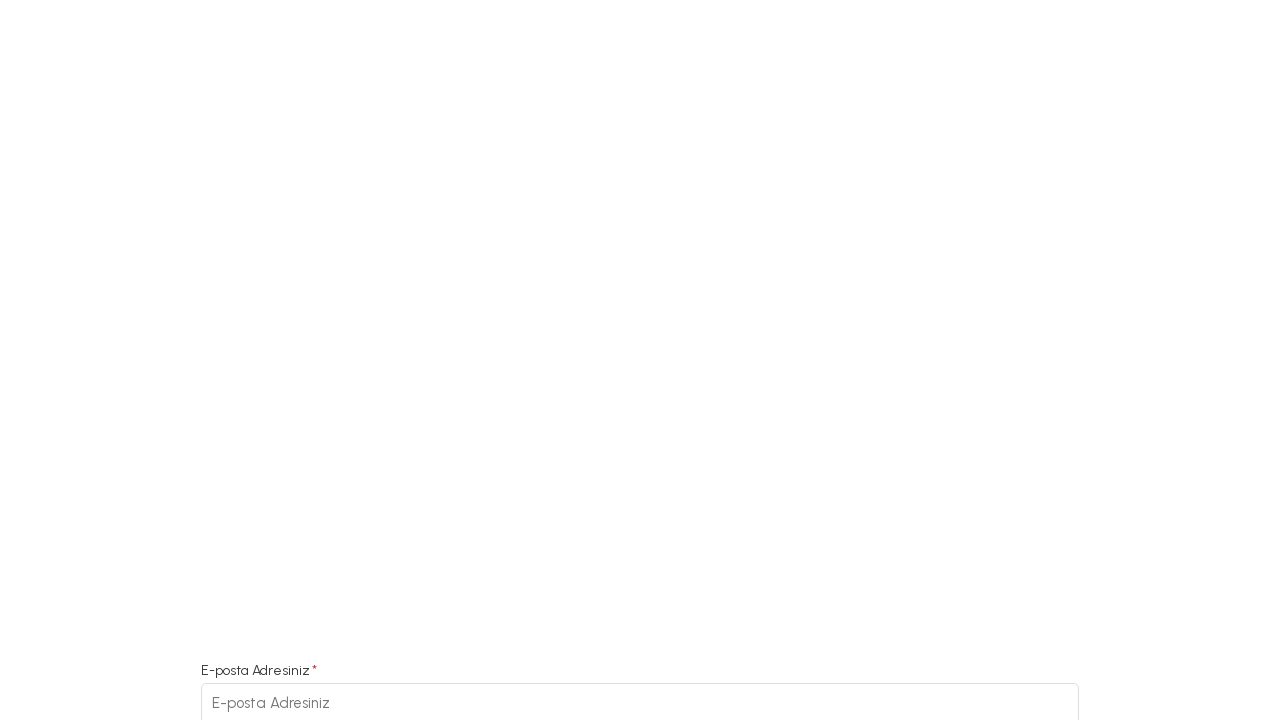

Waited for page content to load
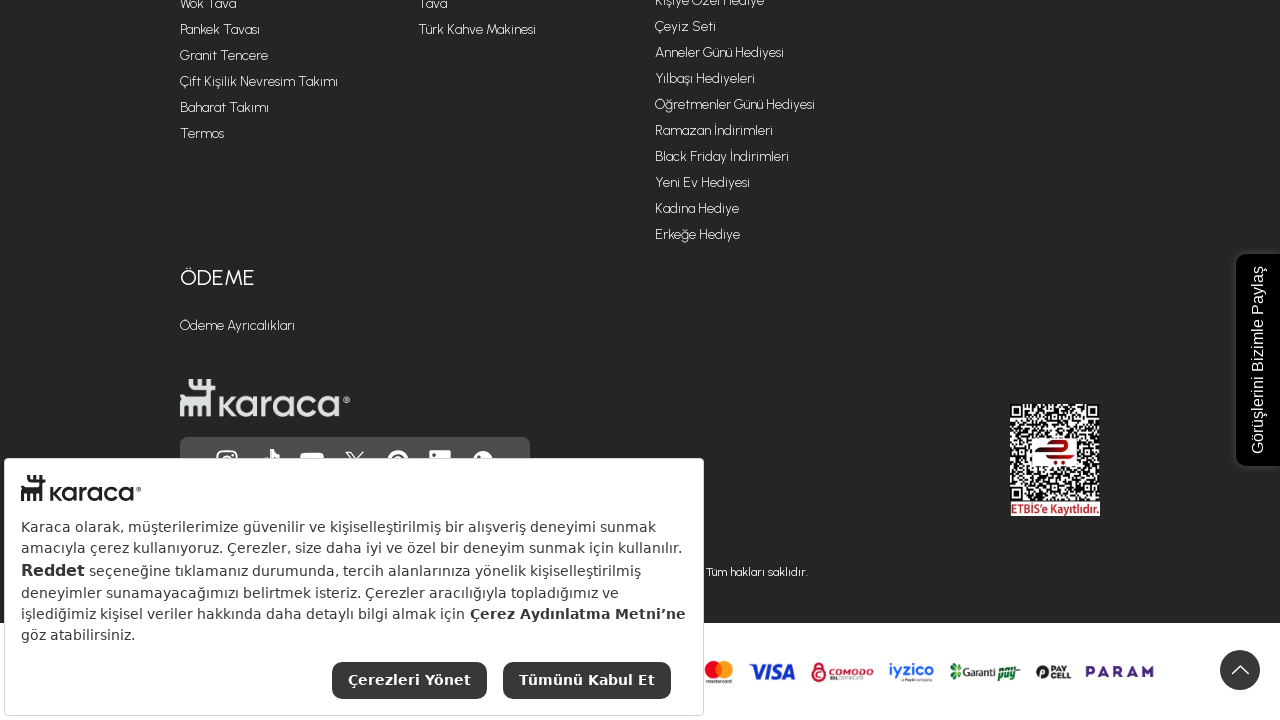

Filled name field with 'Ahmet' on #custname
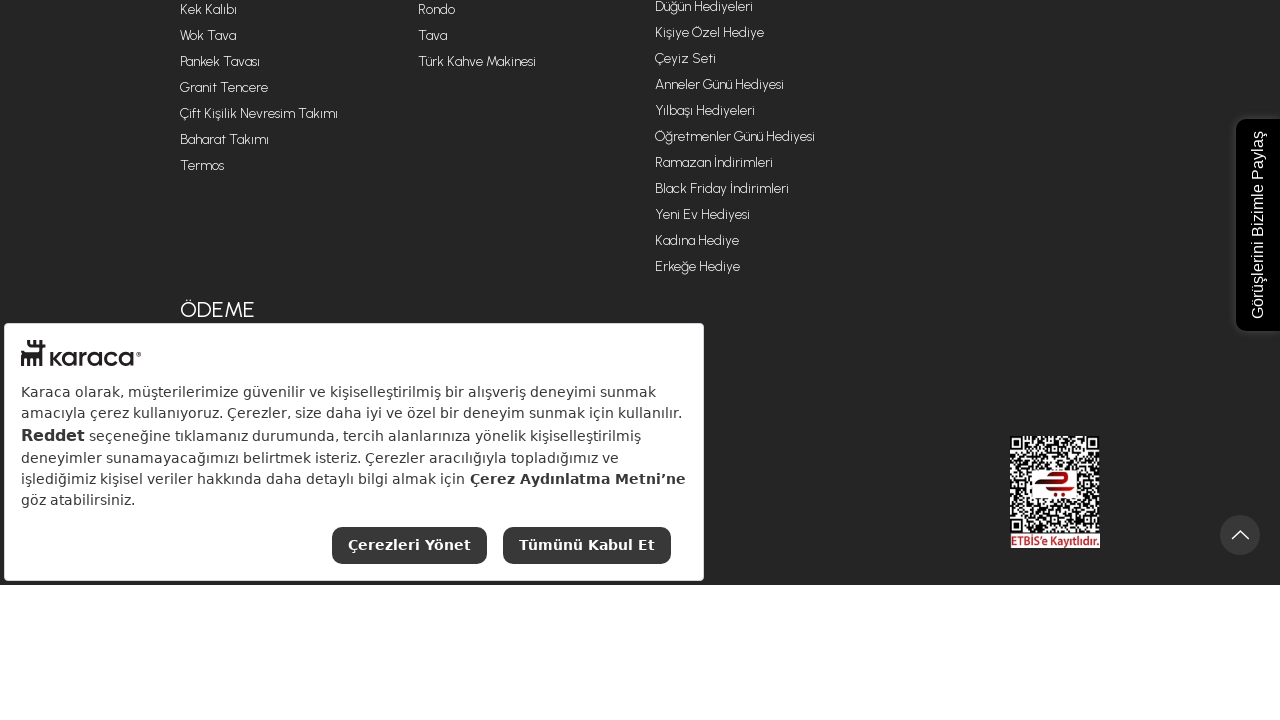

Filled surname field with 'Turkmen' on #CustSurName
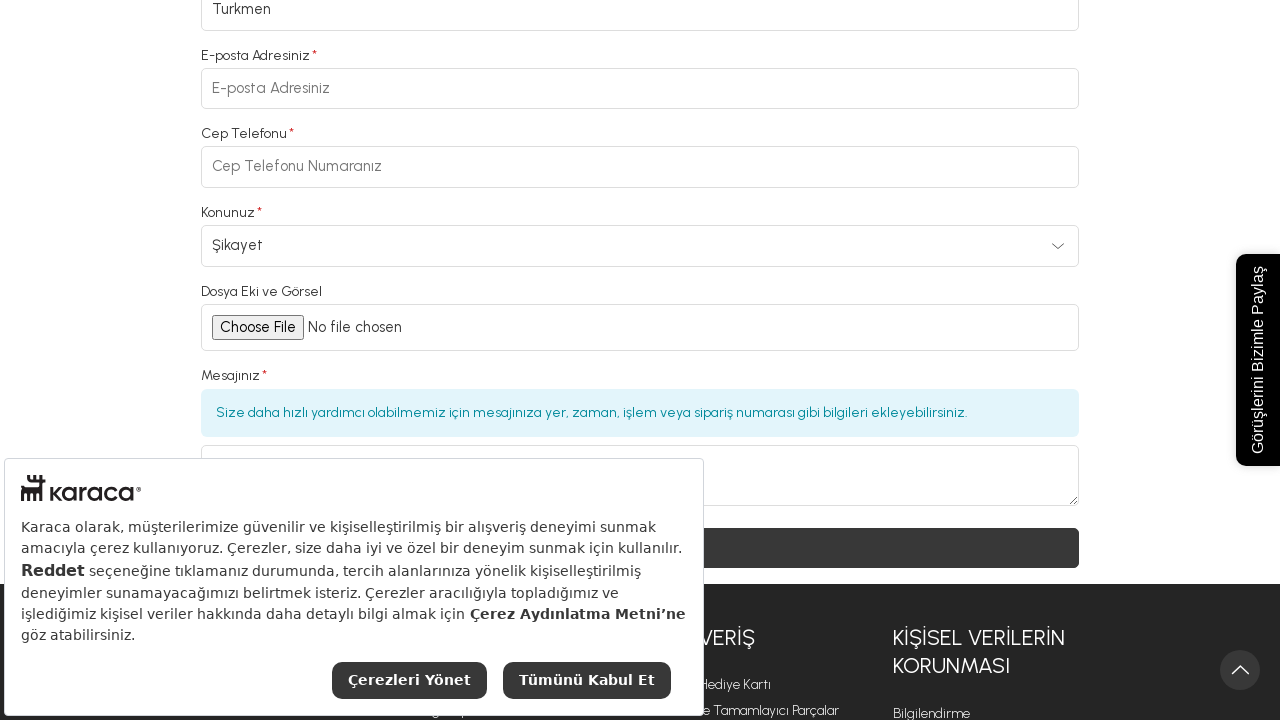

Filled email field with 'ahmet.turkmen@example.com' on #Email
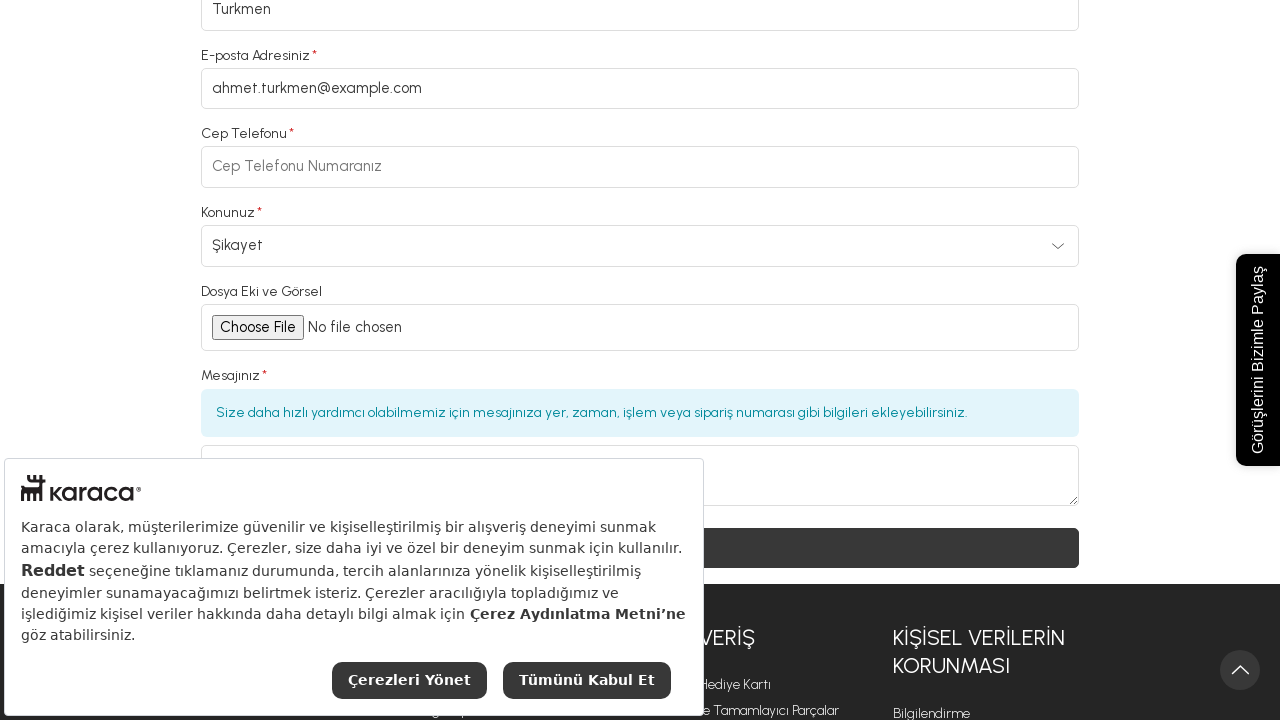

Filled phone field with '5321234567' on #phone
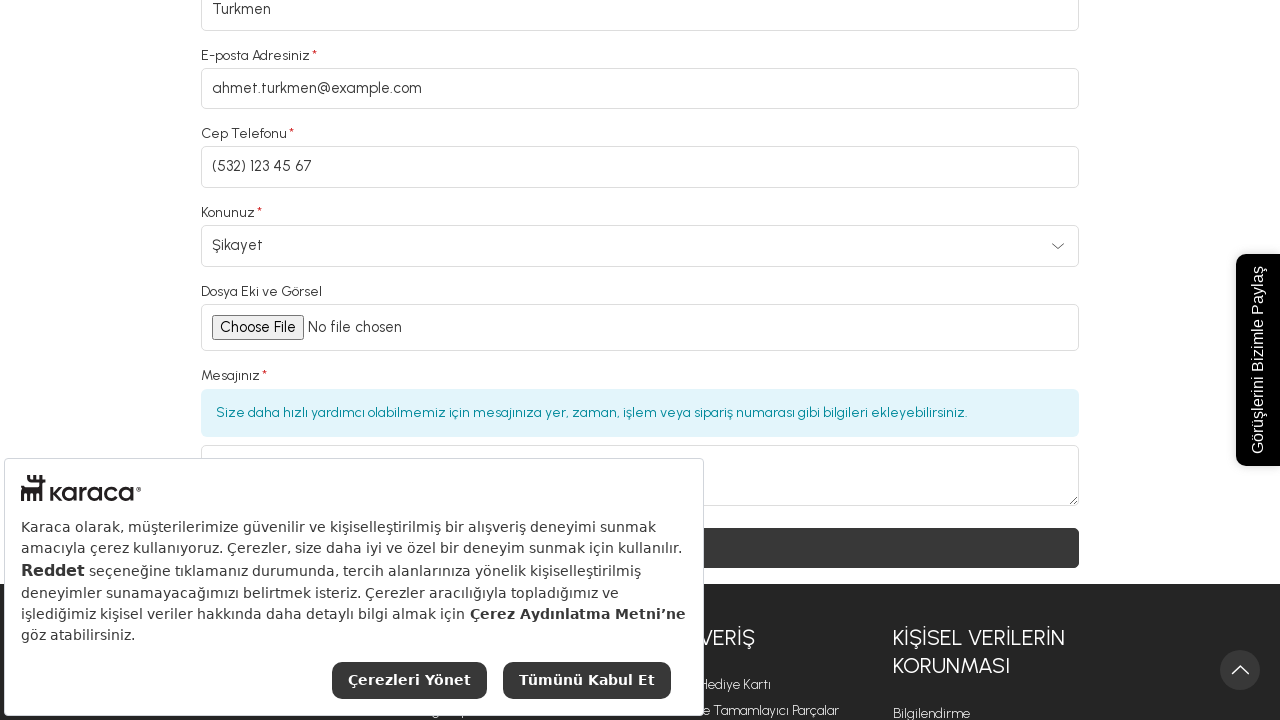

Filled description field with complaint message on #Description
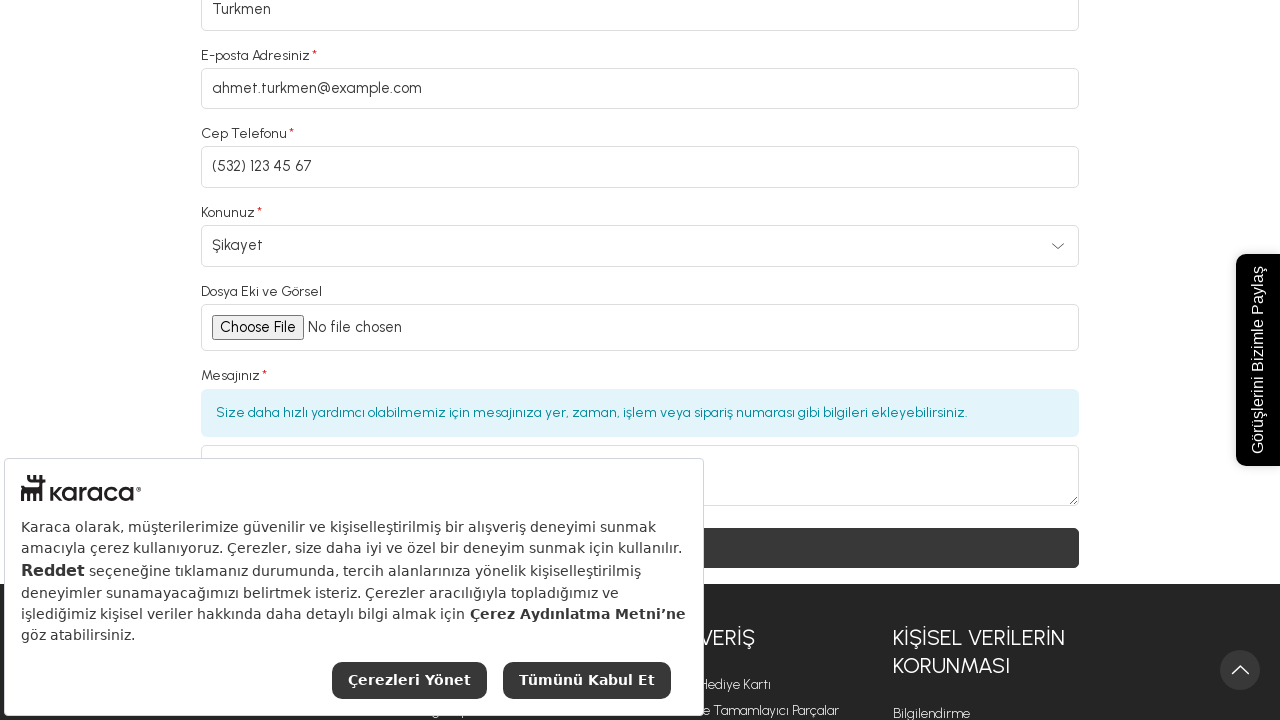

Clicked submit button at (640, 360) on #customerContactFormSubmitWithRecaptcha
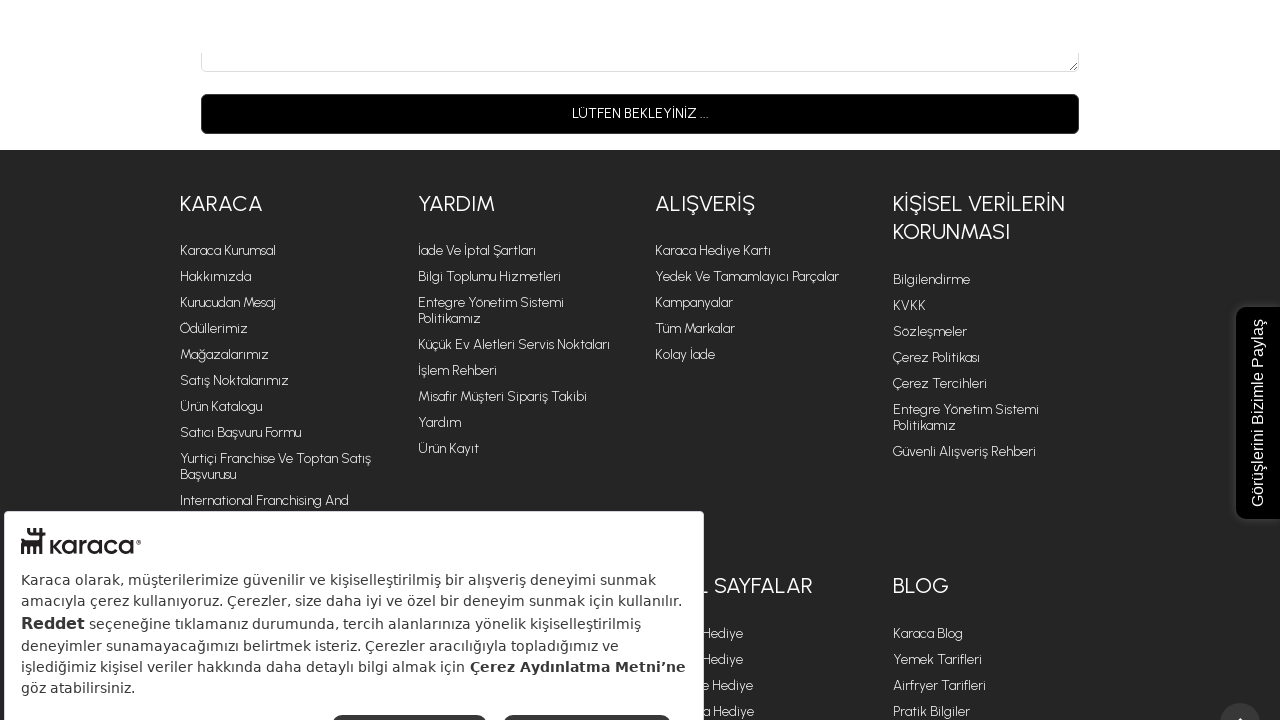

Form submission response message appeared
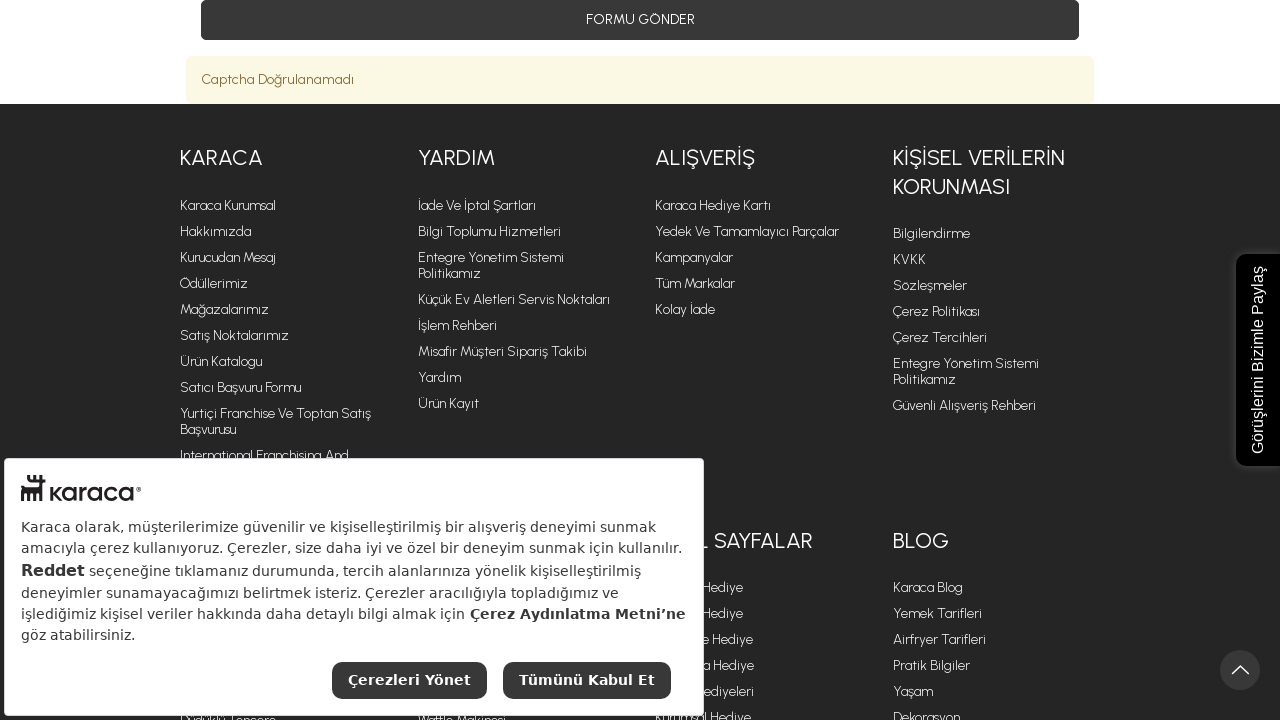

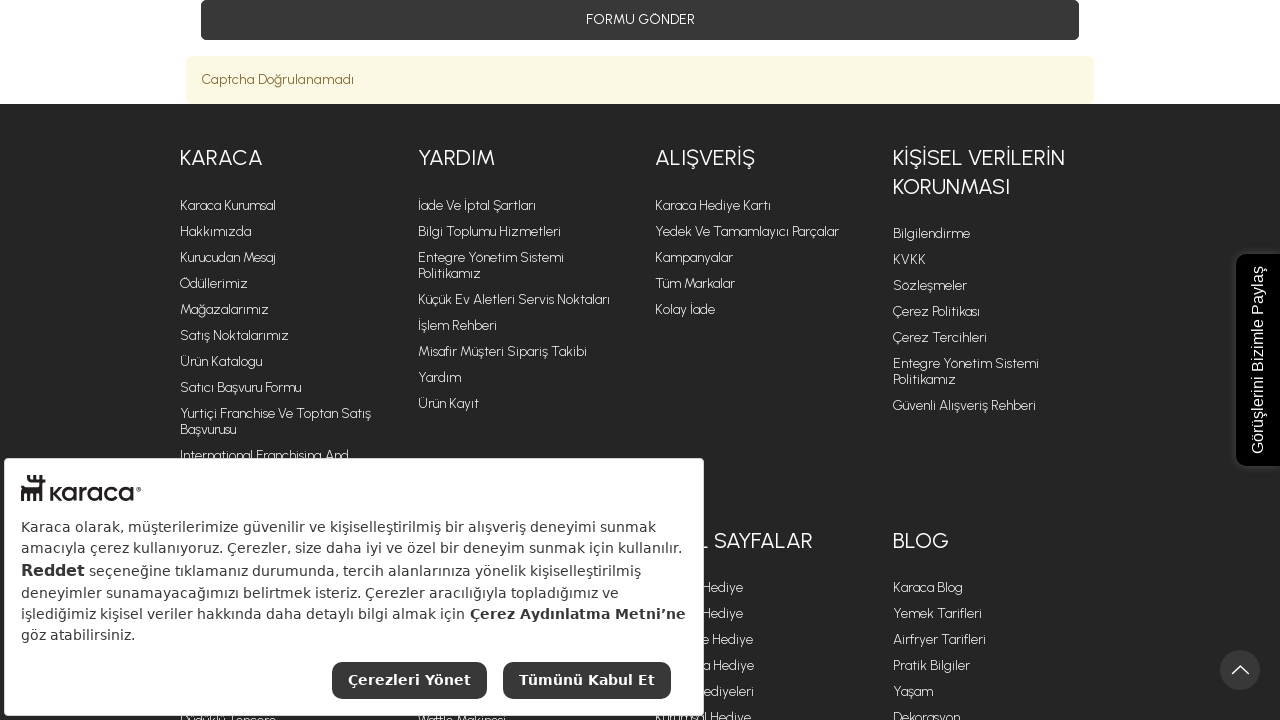